Navigates to the Sauce Demo website and verifies that the page title loads correctly by checking it contains expected content.

Starting URL: https://www.saucedemo.com/

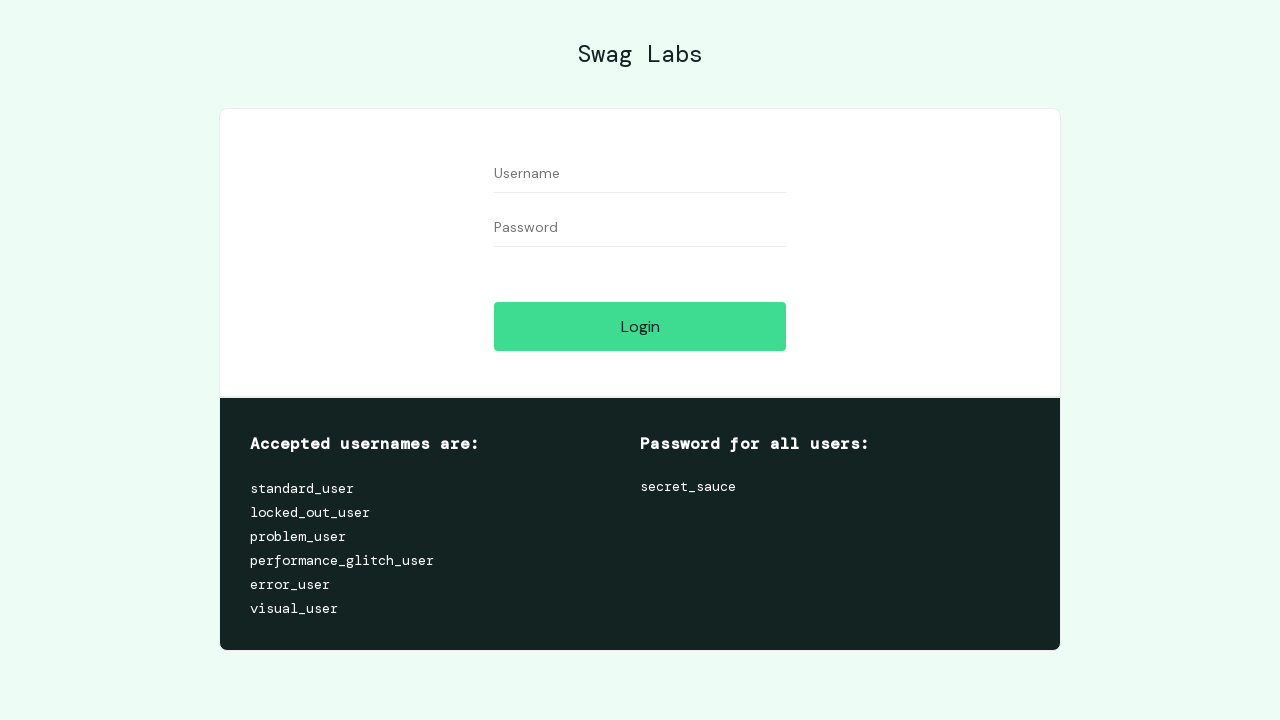

Set viewport size to 1920x1080
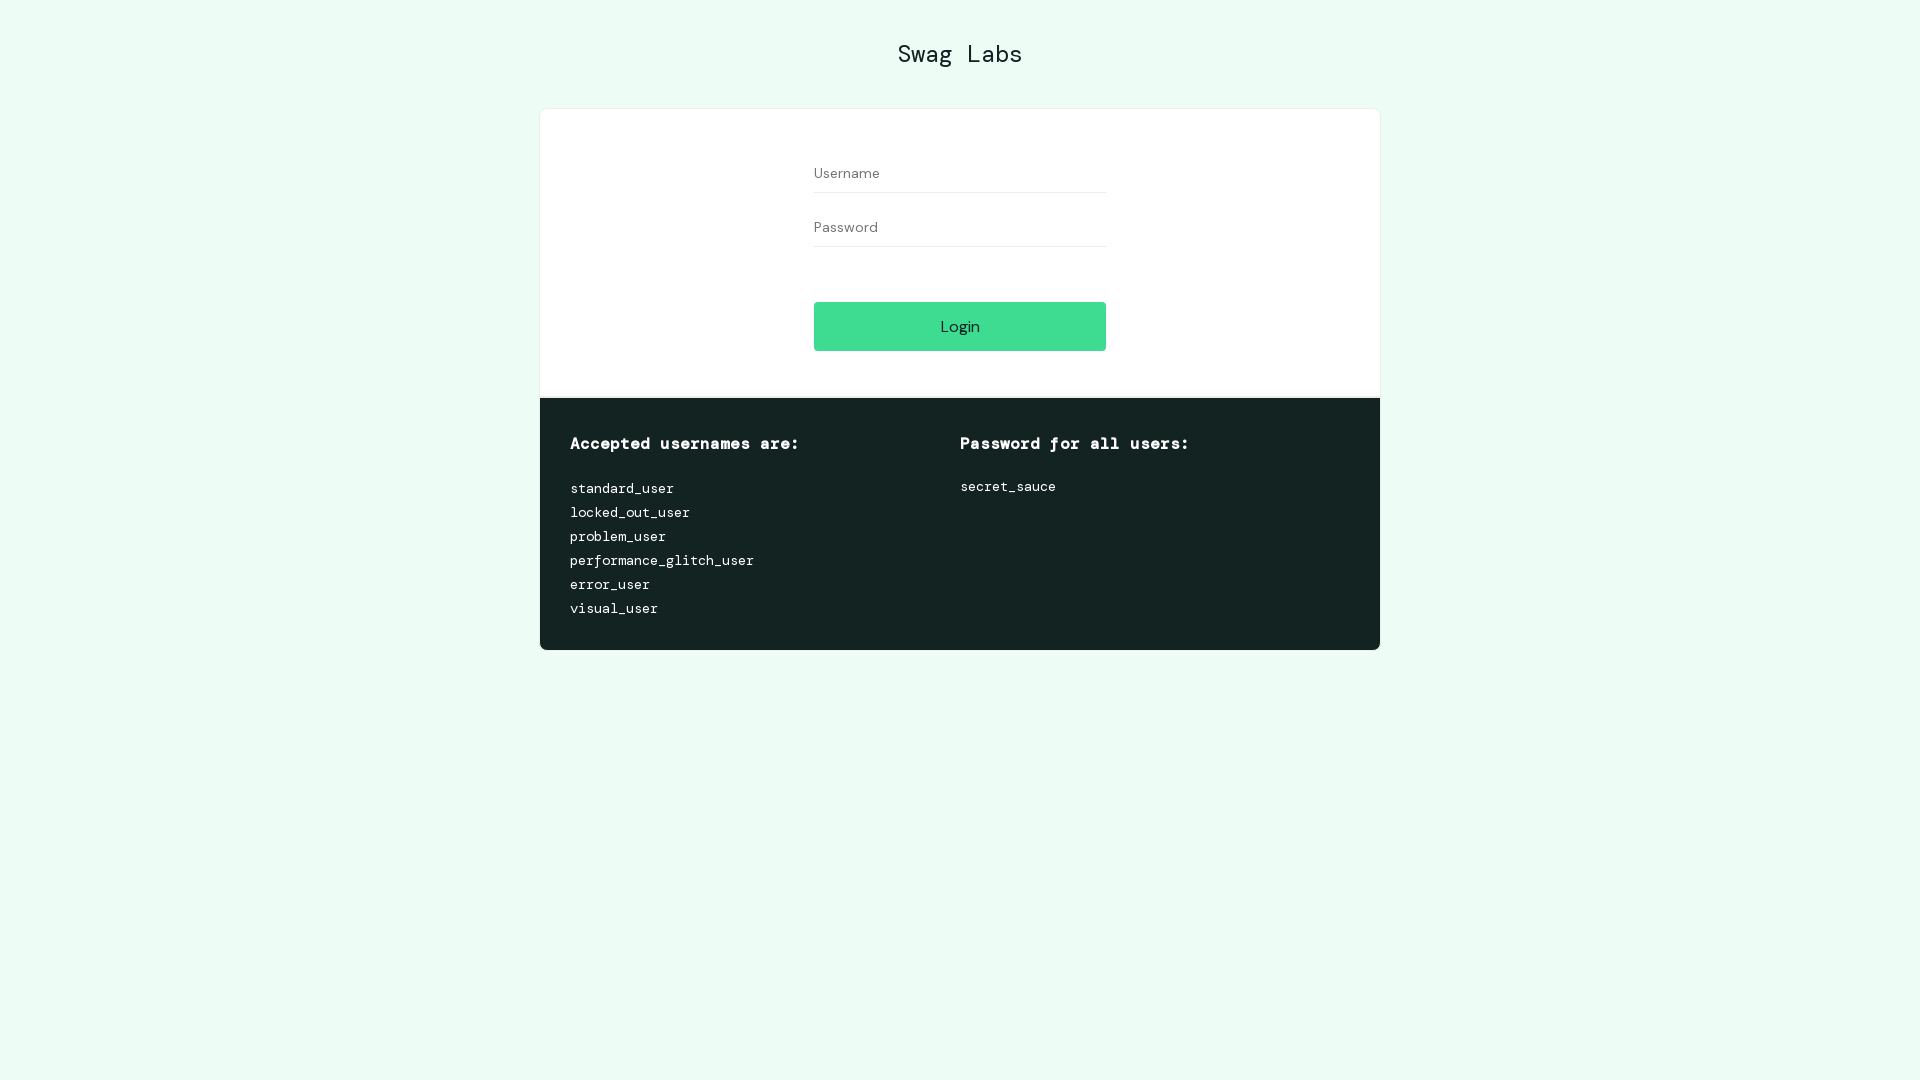

Retrieved page title
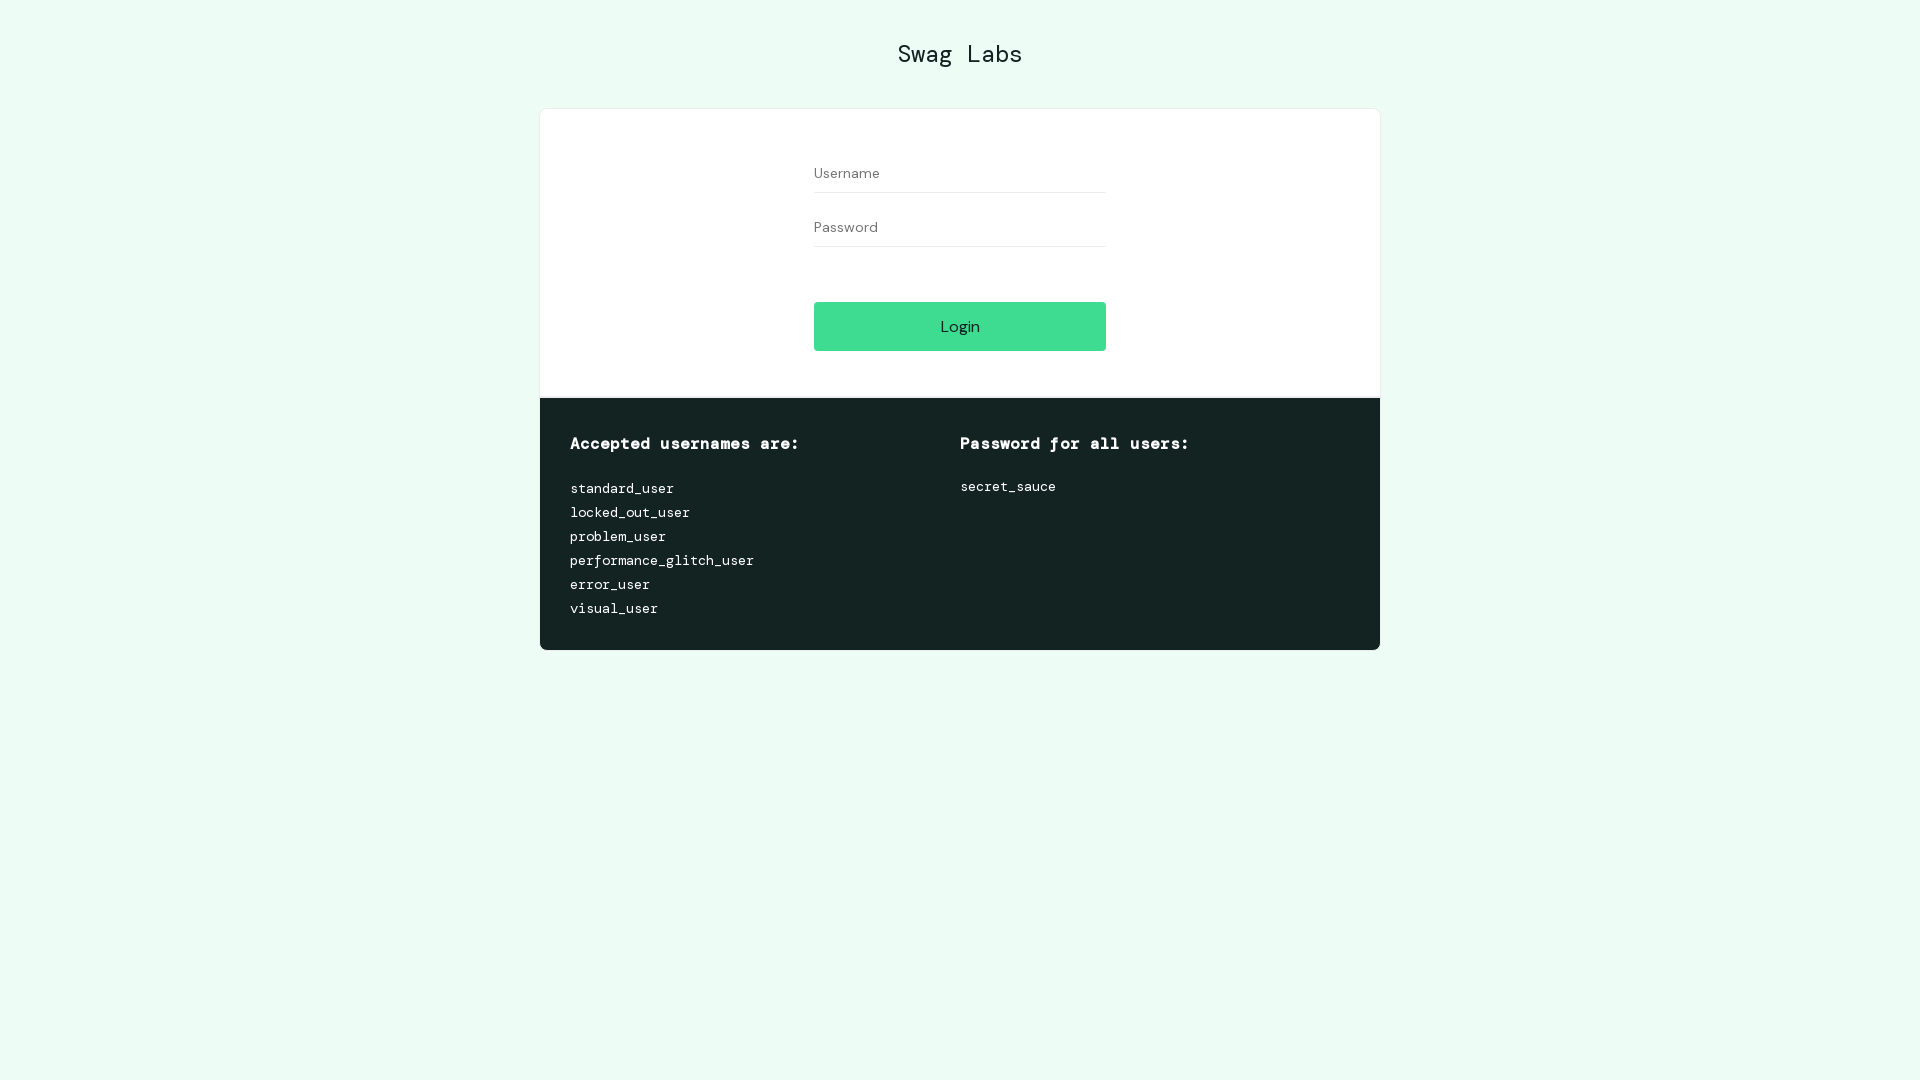

Verified page title is not empty
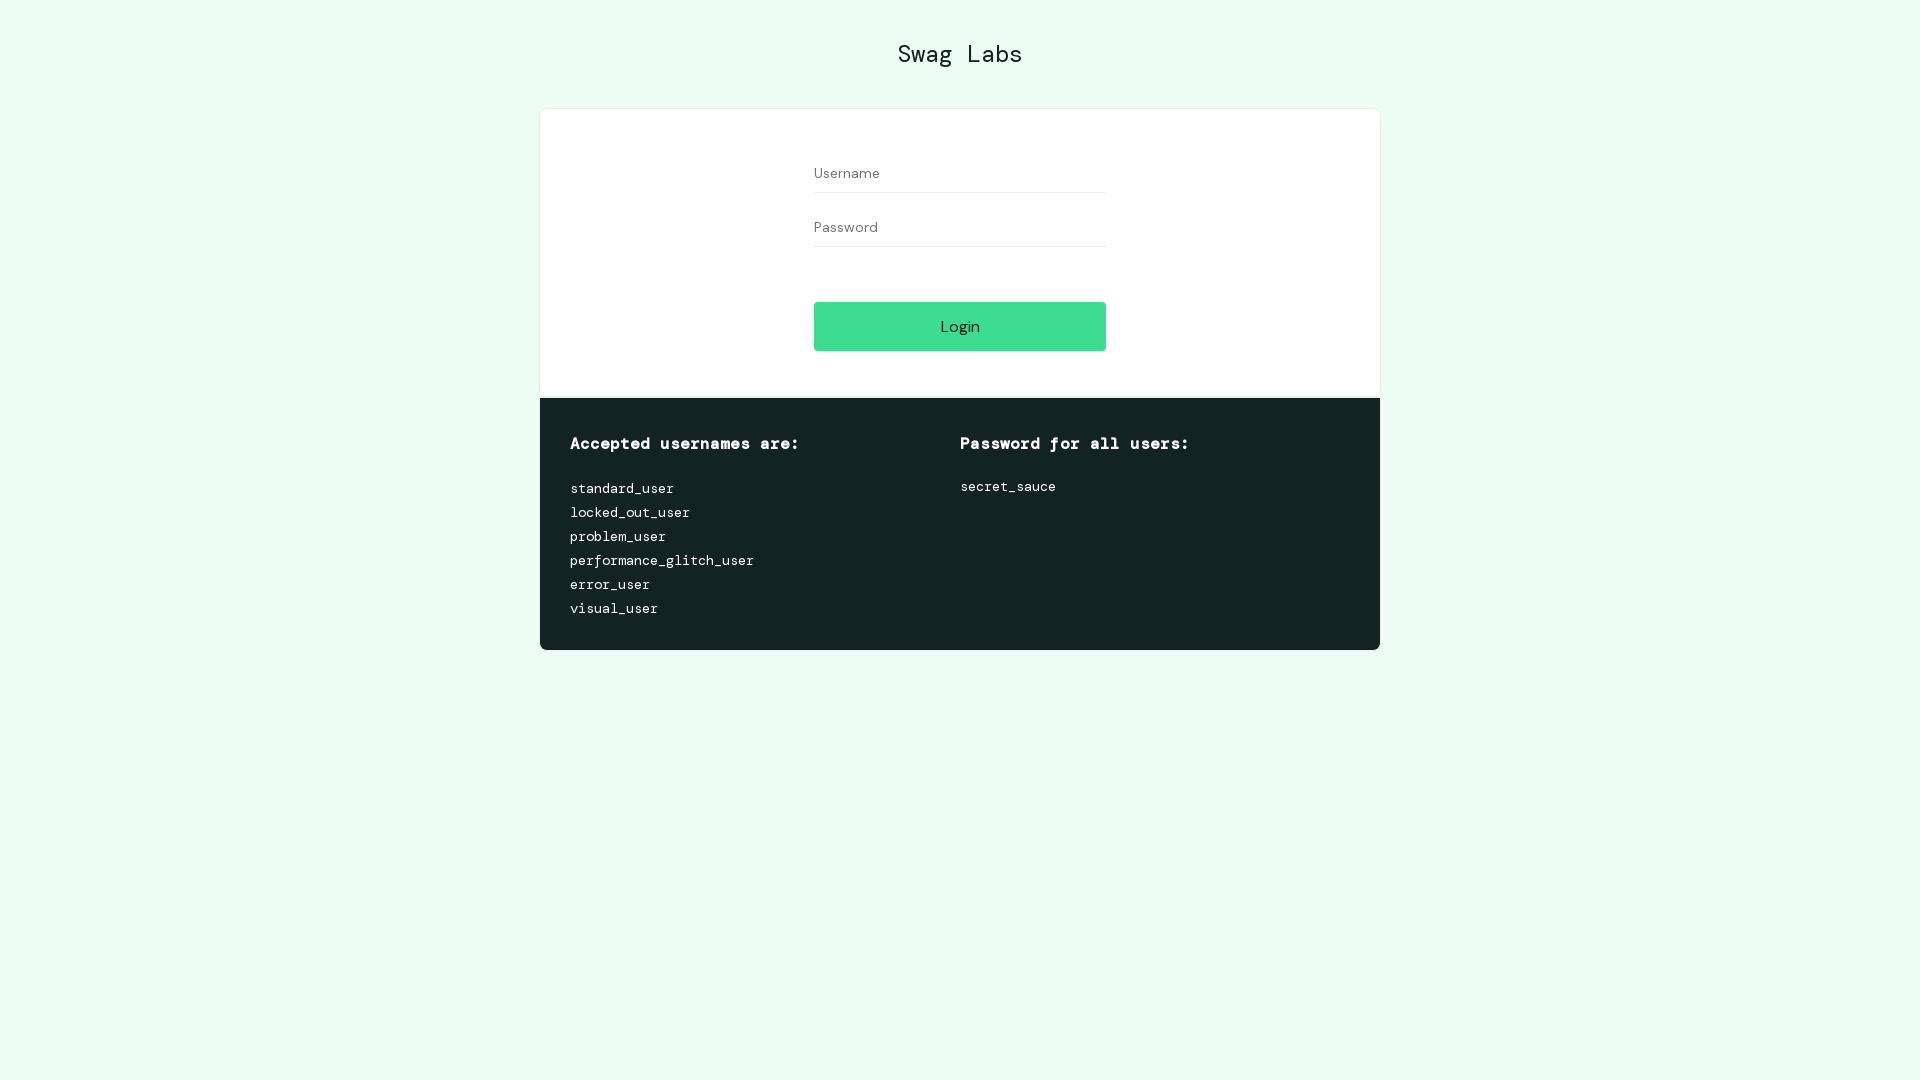

Verified page title contains 'Swag Labs'
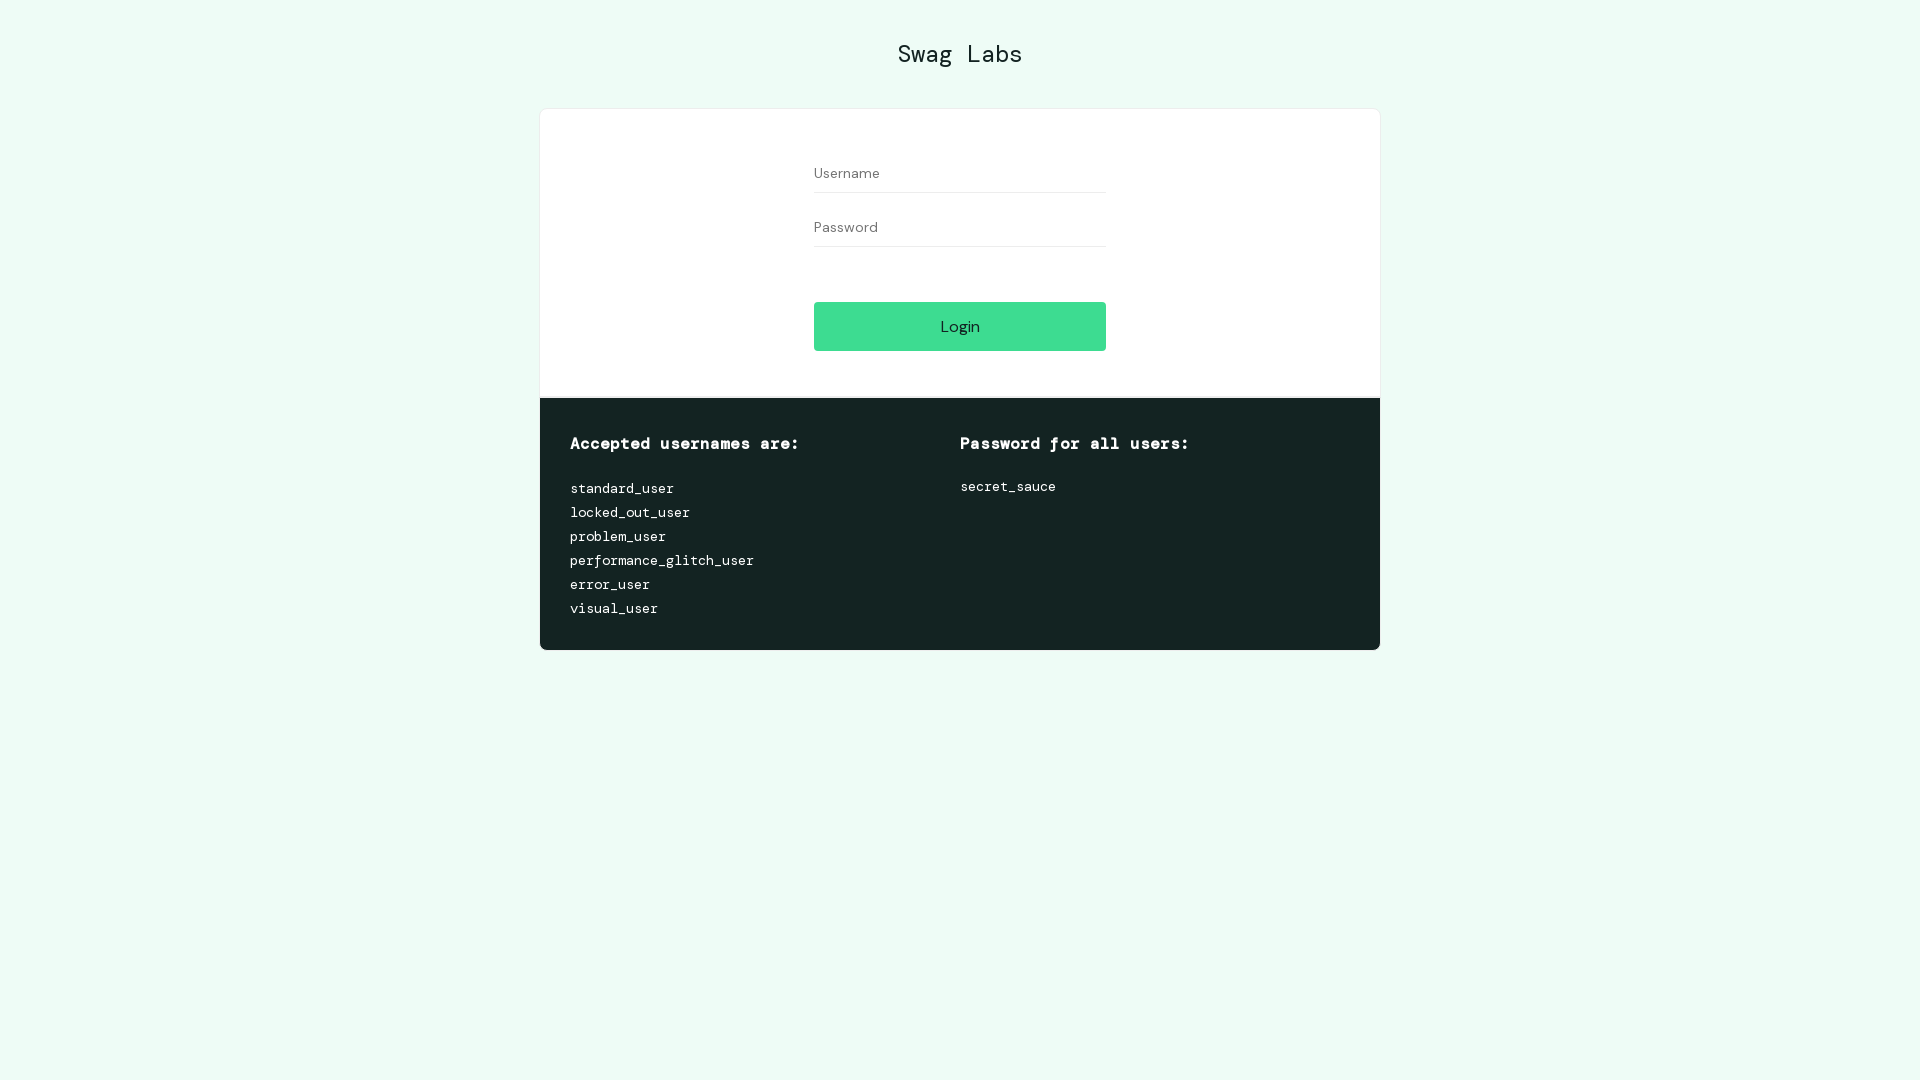

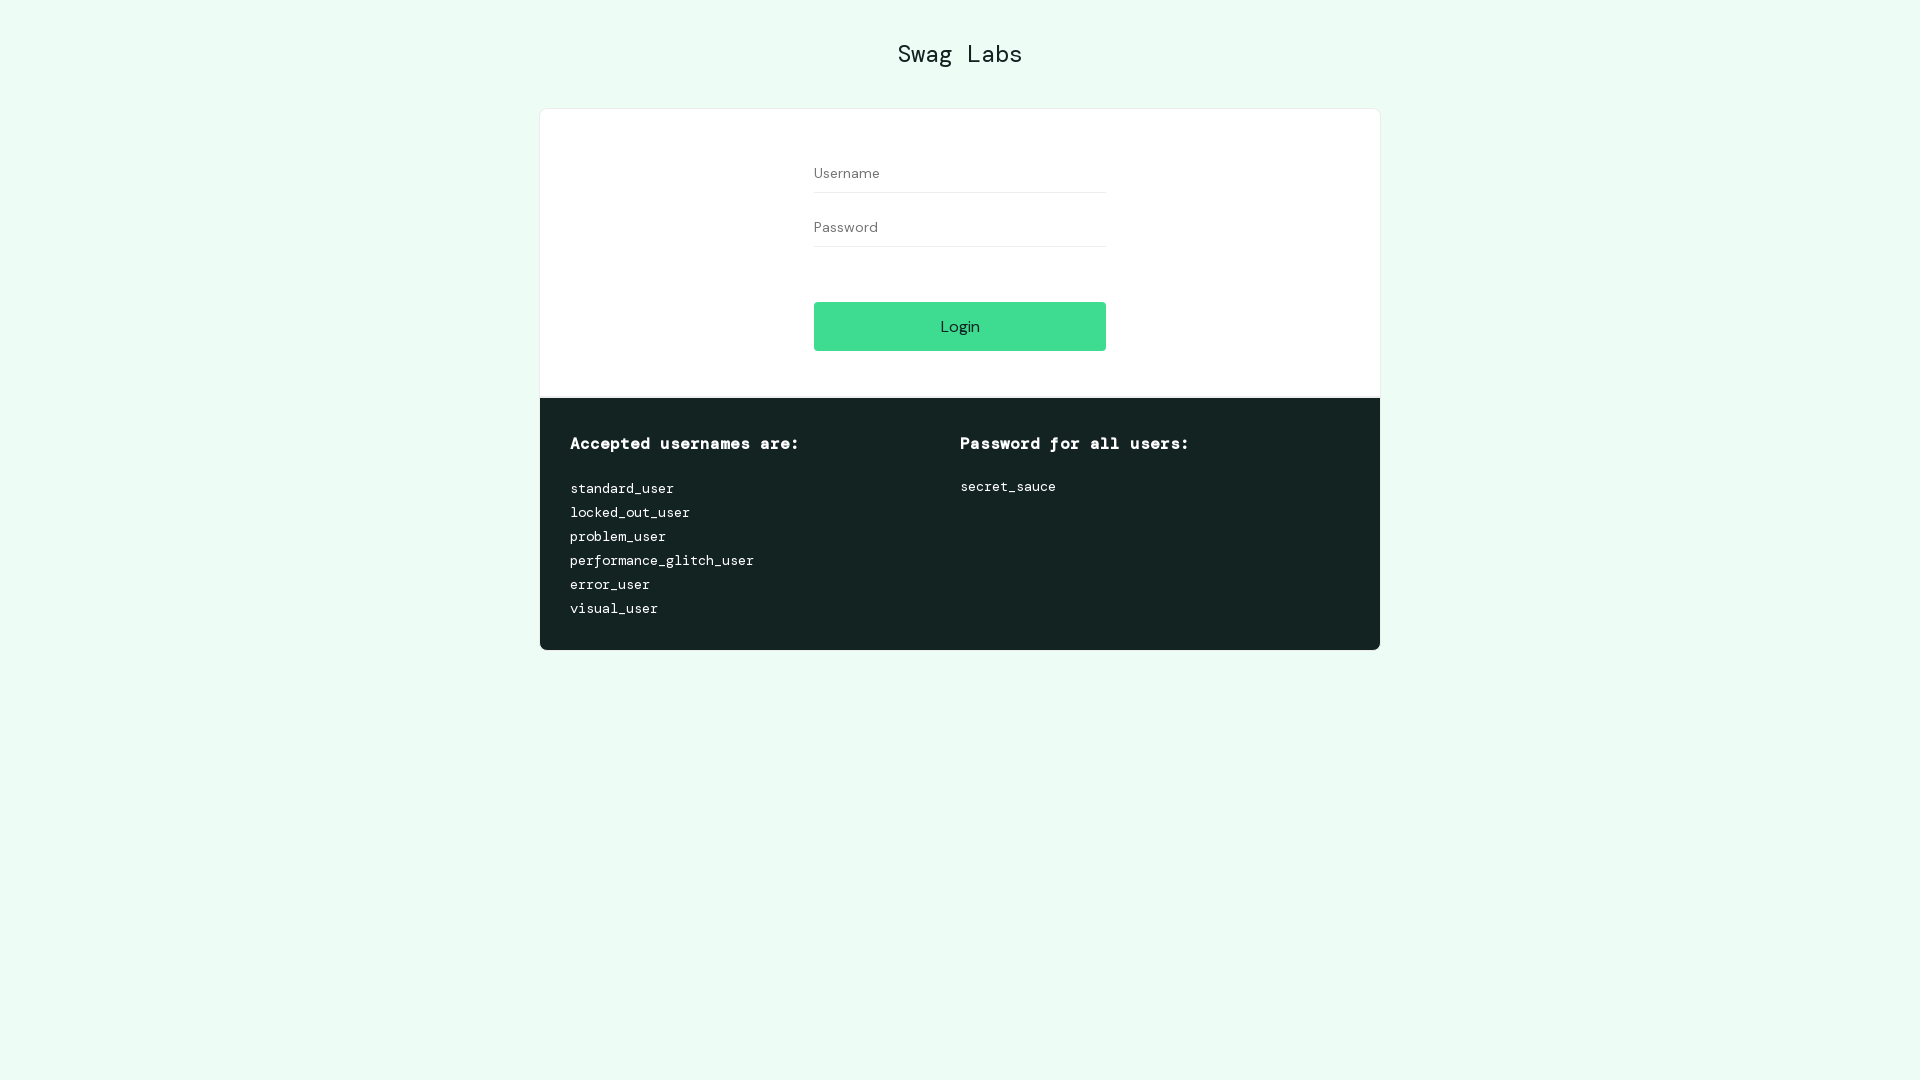